Tests modal functionality by clicking a button to open a modal and verifying the modal title is displayed

Starting URL: https://formy-project.herokuapp.com/modal

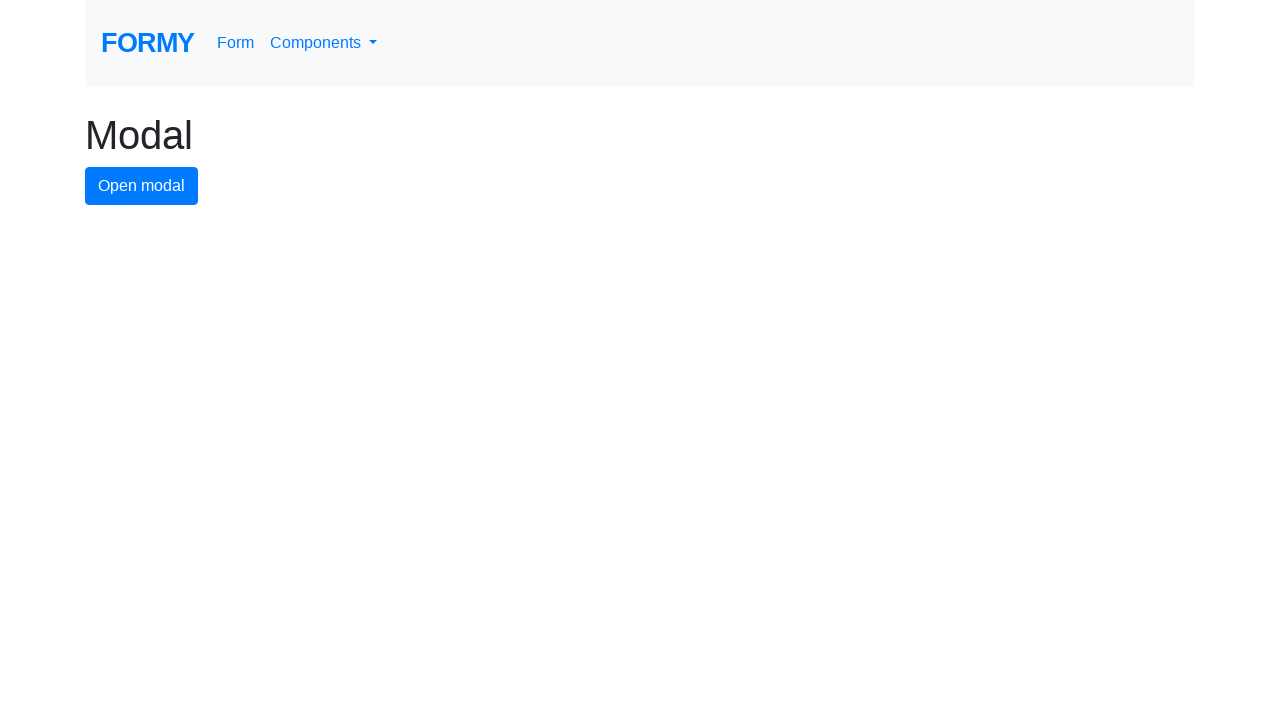

Clicked modal button to open modal at (142, 186) on #modal-button
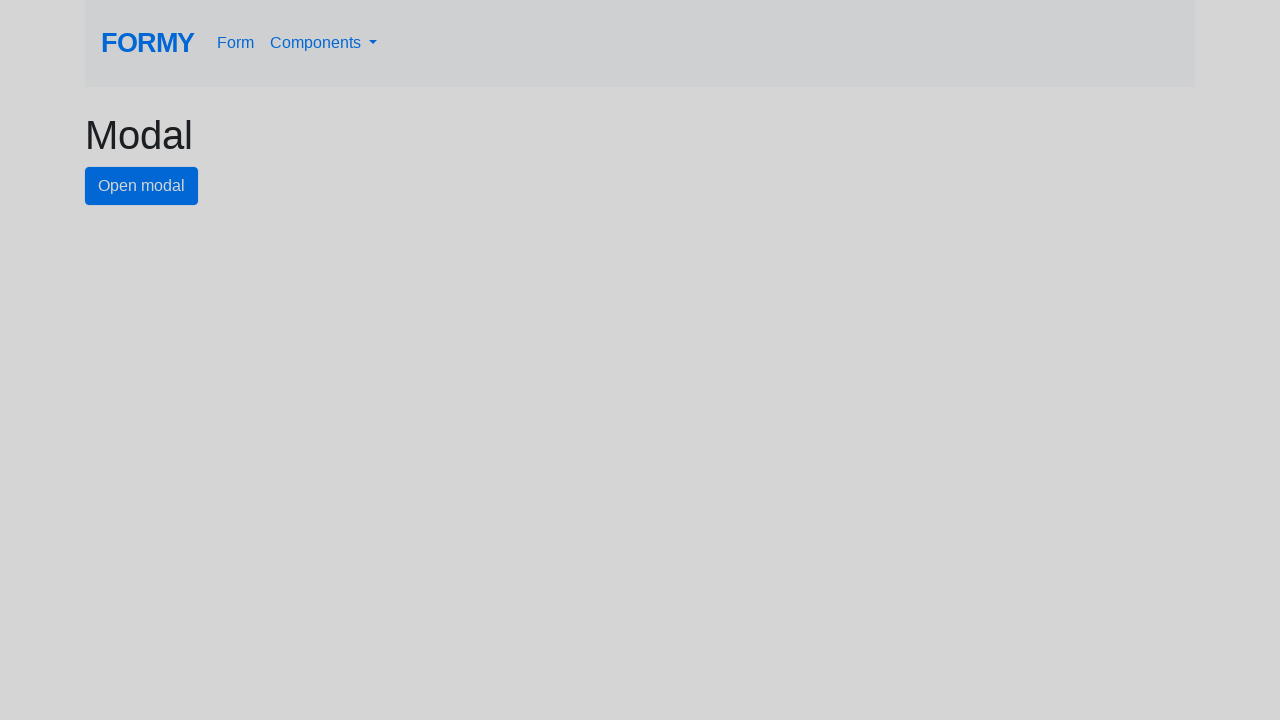

Modal title is now visible
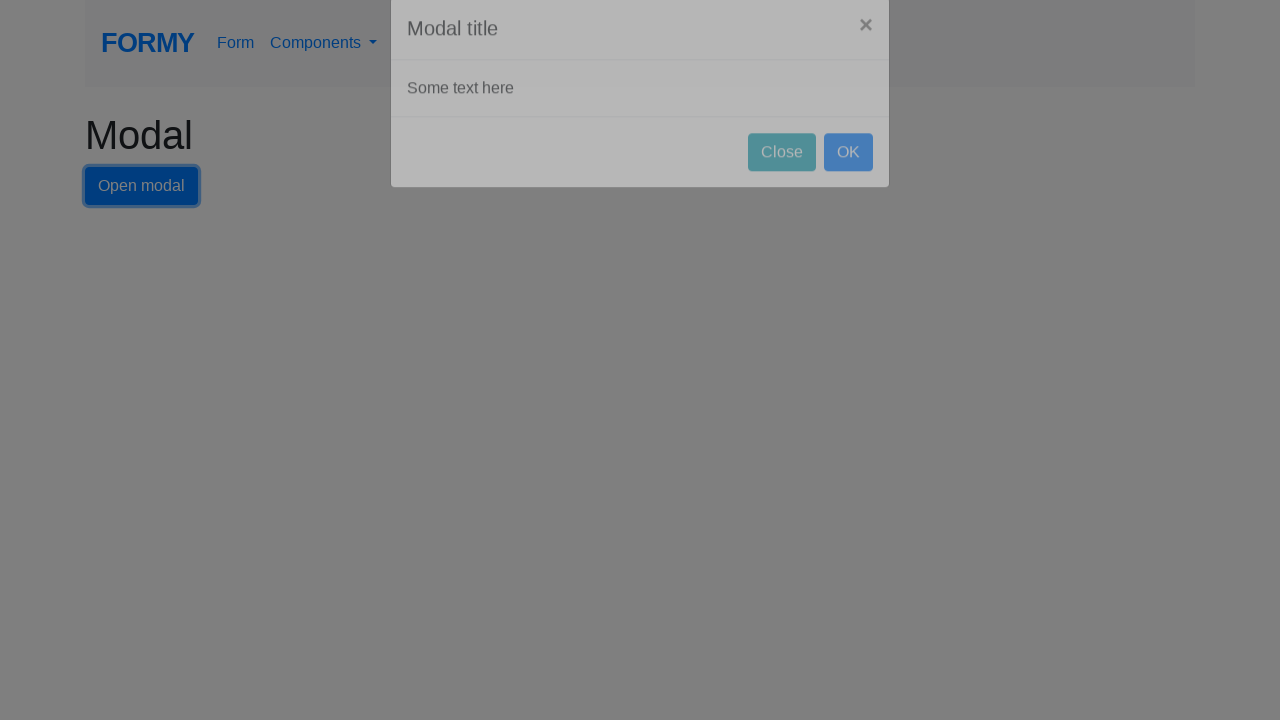

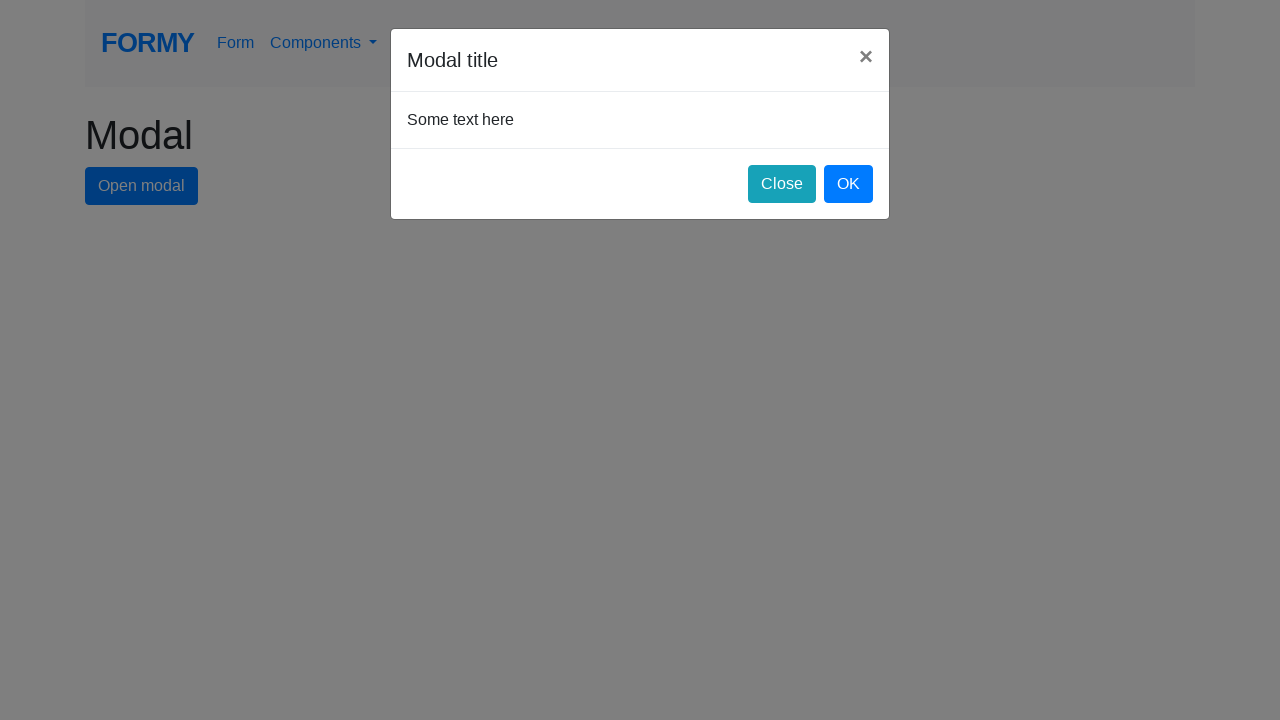